Tests that the "Our Technology" link in the footer is visible, clickable, and navigates to the correct page

Starting URL: https://openweathermap.org

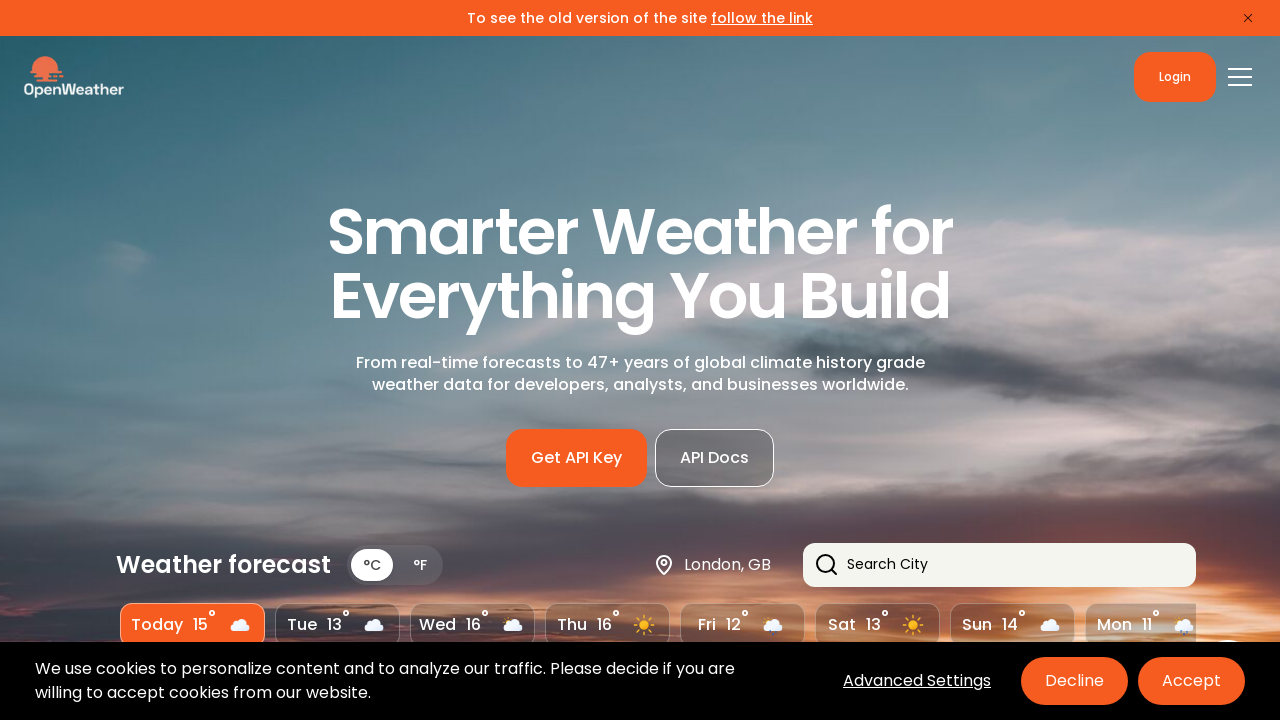

Scrolled 'Our Technology' link into view
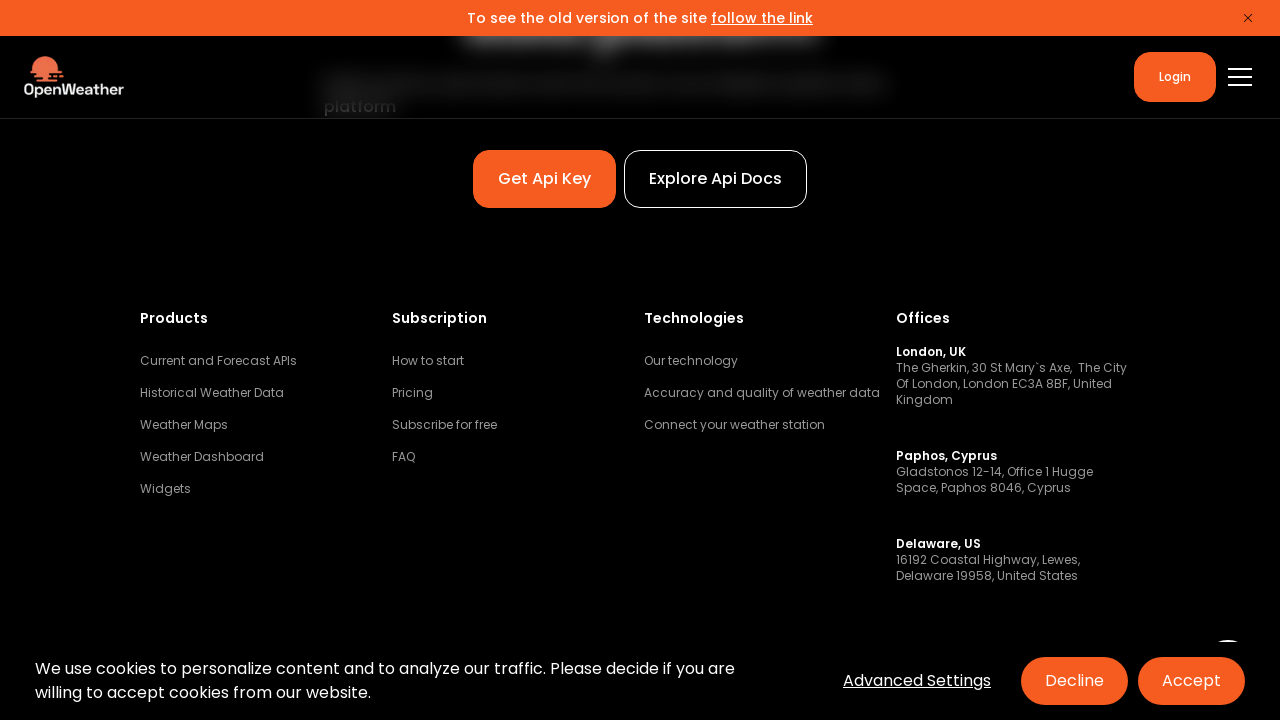

Clicked 'Our Technology' link in footer at (691, 361) on a[href='/technology']
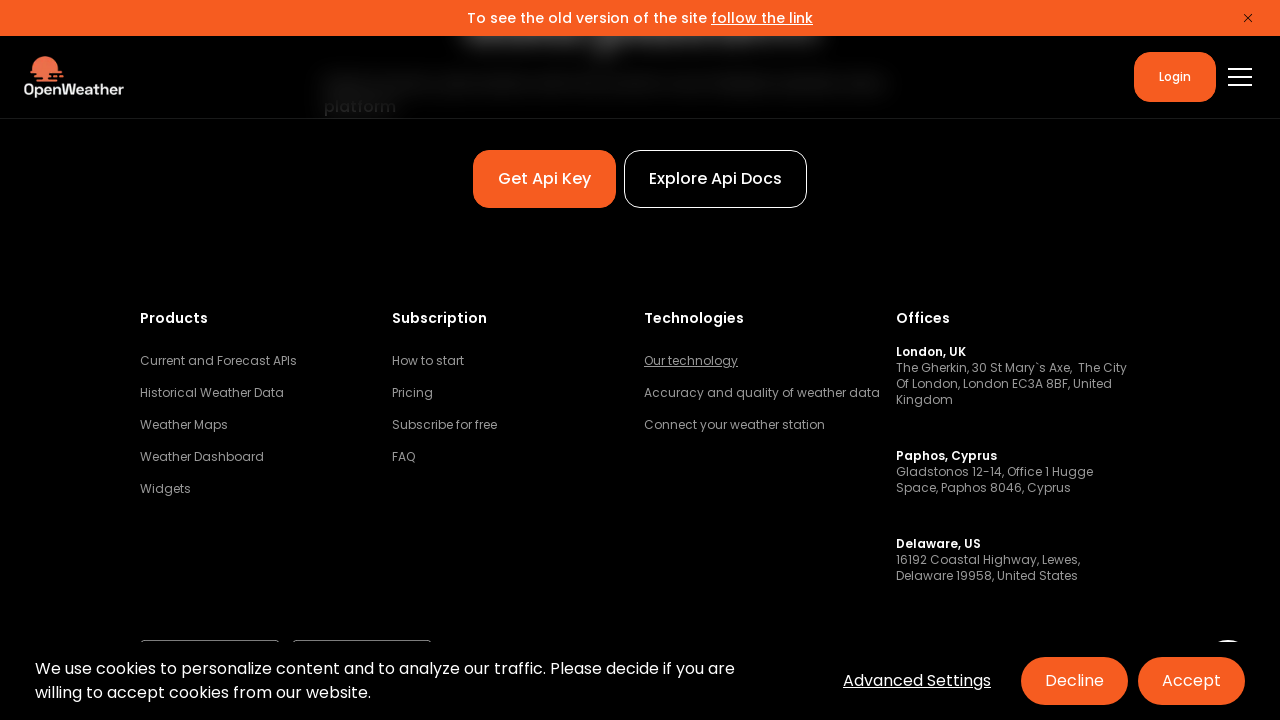

Navigation to Our Technology page completed and URL verified
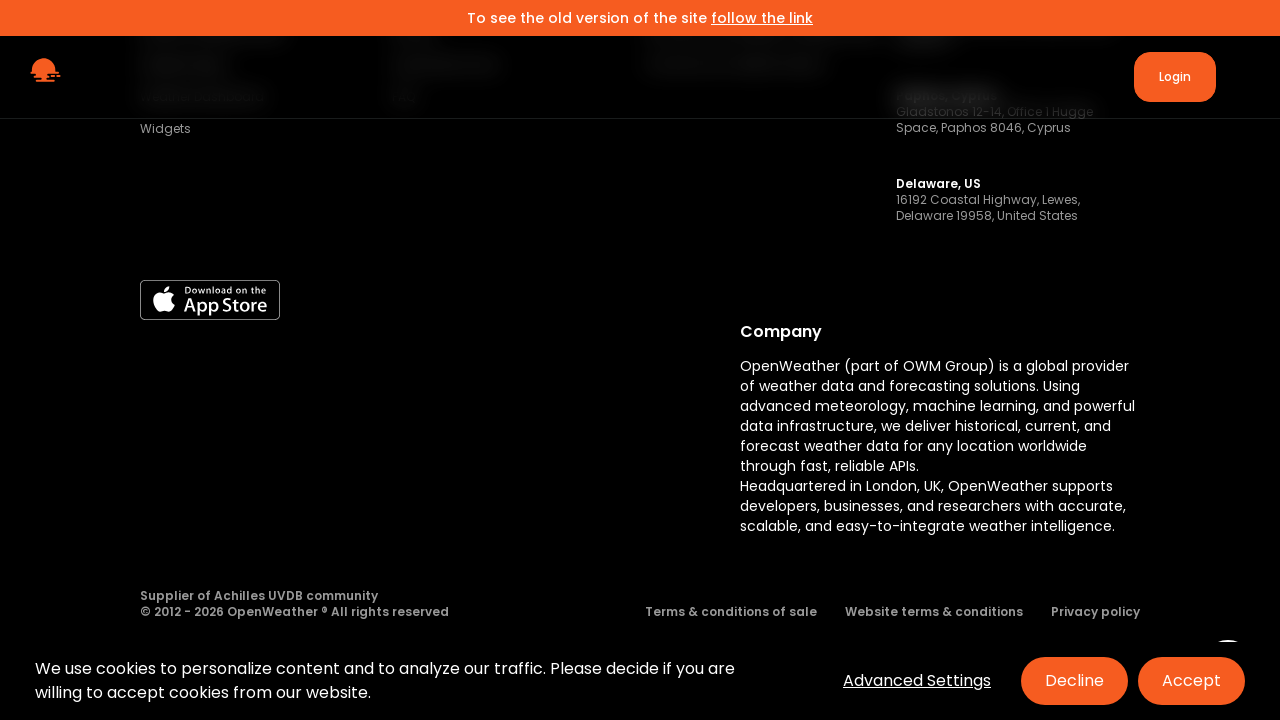

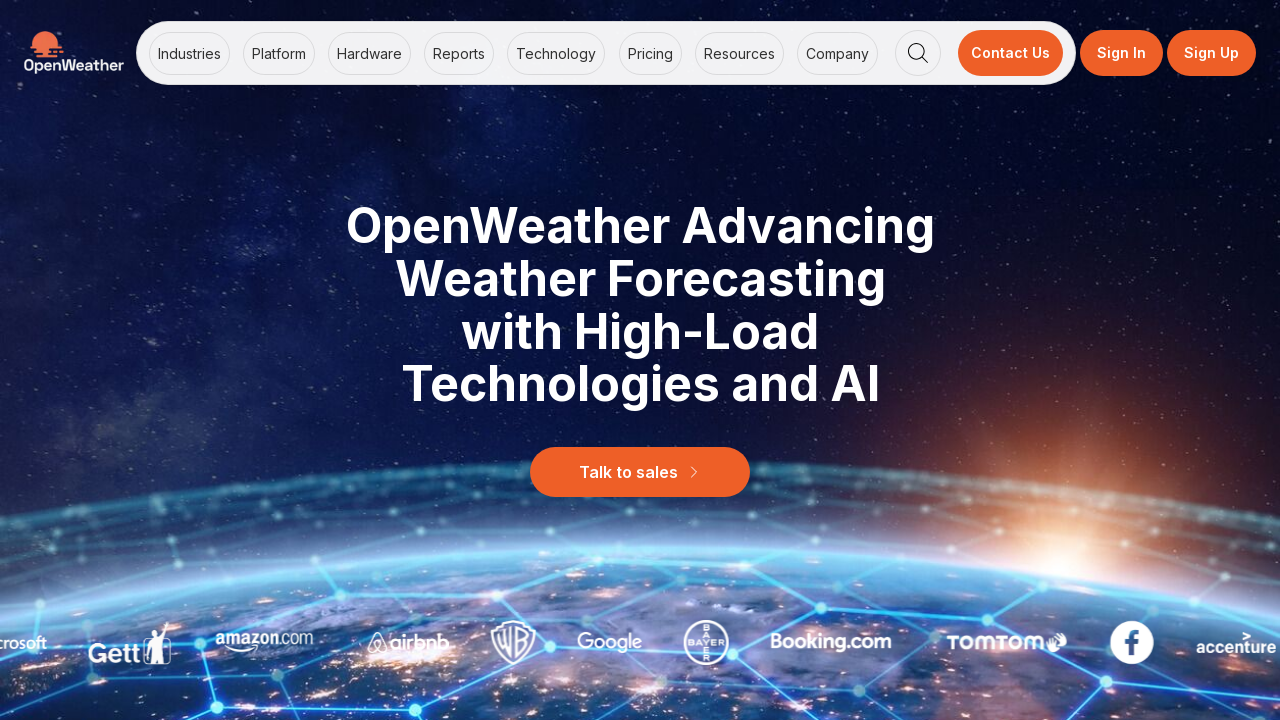